Tests double-click functionality on a 'Copy Text' button on a test automation practice site

Starting URL: http://testautomationpractice.blogspot.com/

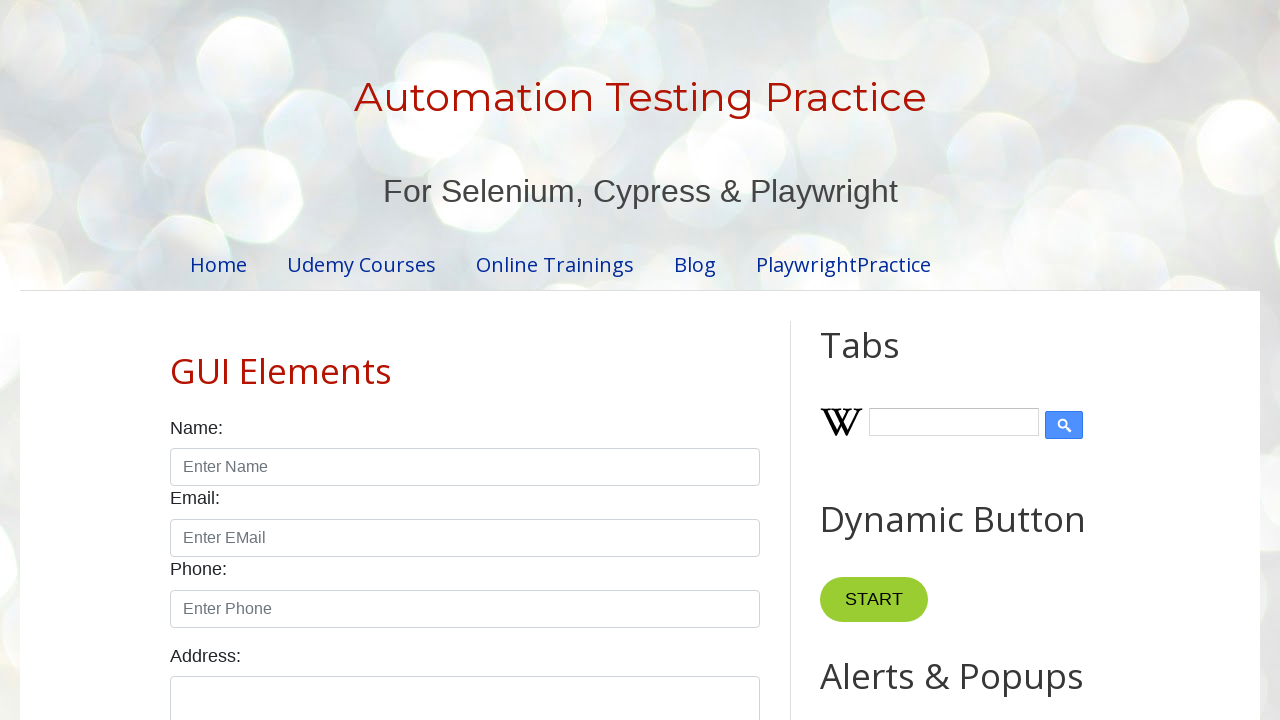

Navigated to test automation practice site
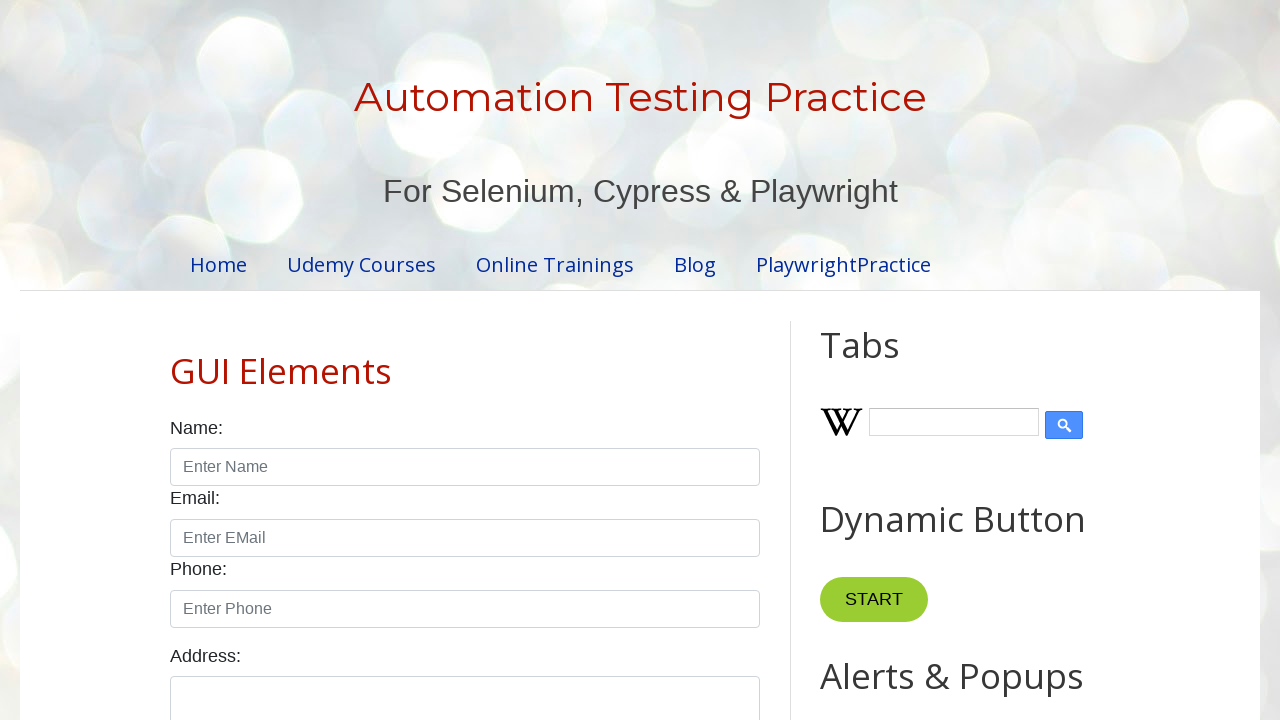

Located 'Copy Text' button
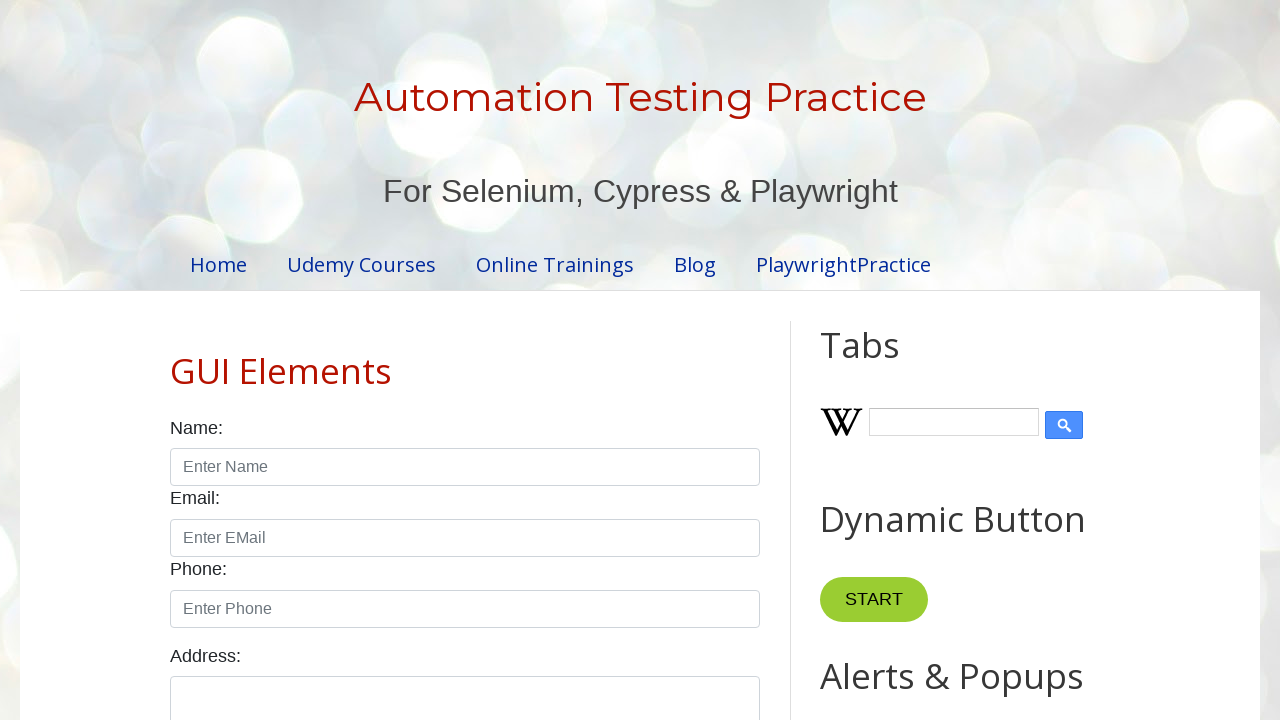

Double-clicked 'Copy Text' button at (885, 360) on xpath=//button[contains(text(), 'Copy Text')]
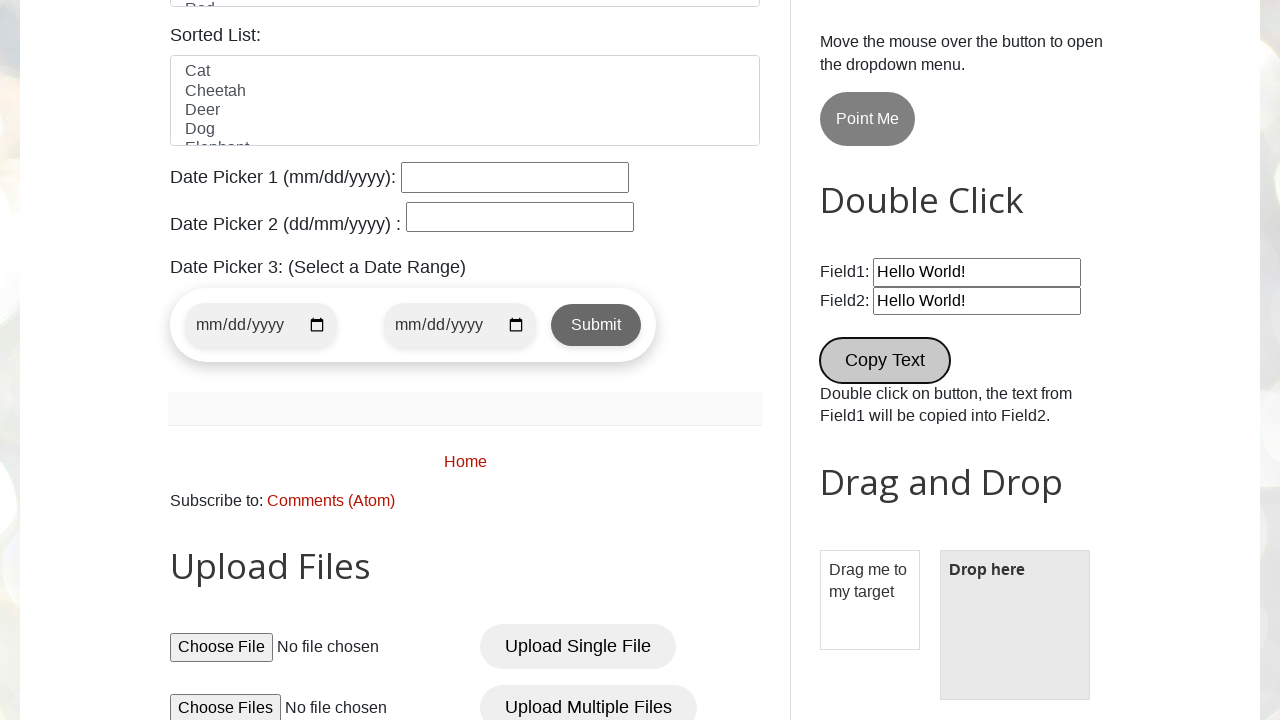

Waited 1000ms to observe double-click result
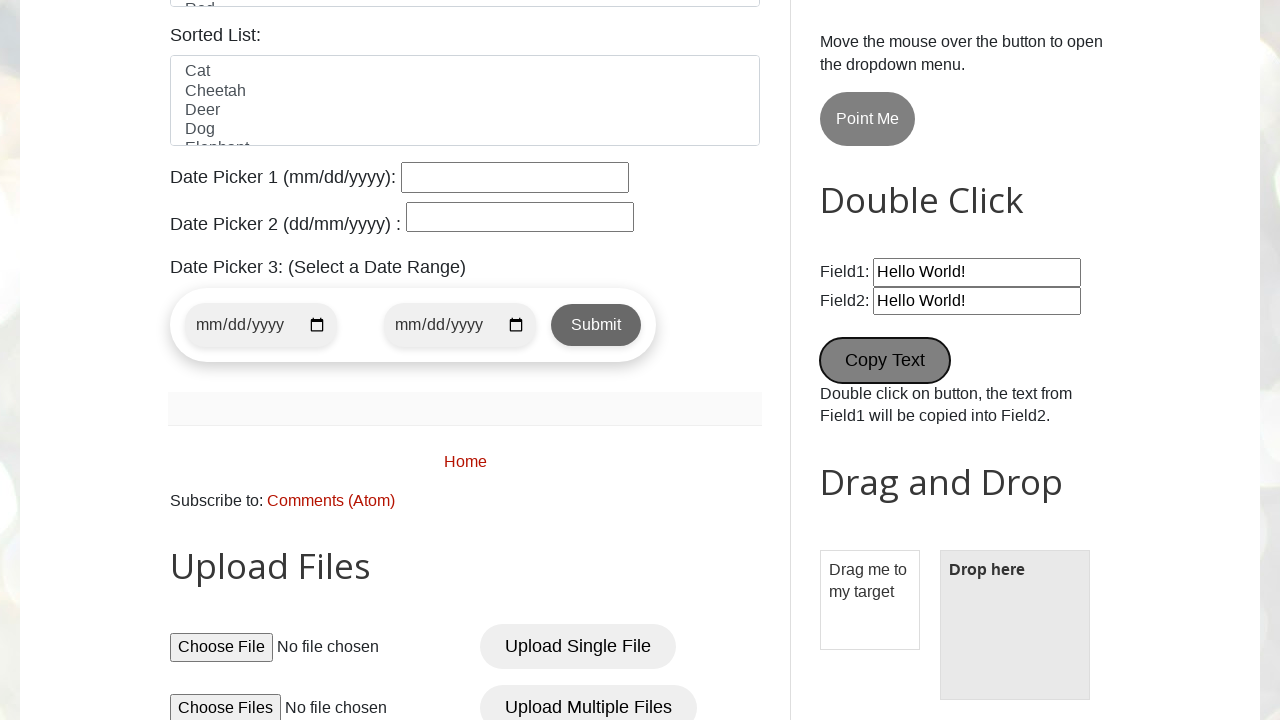

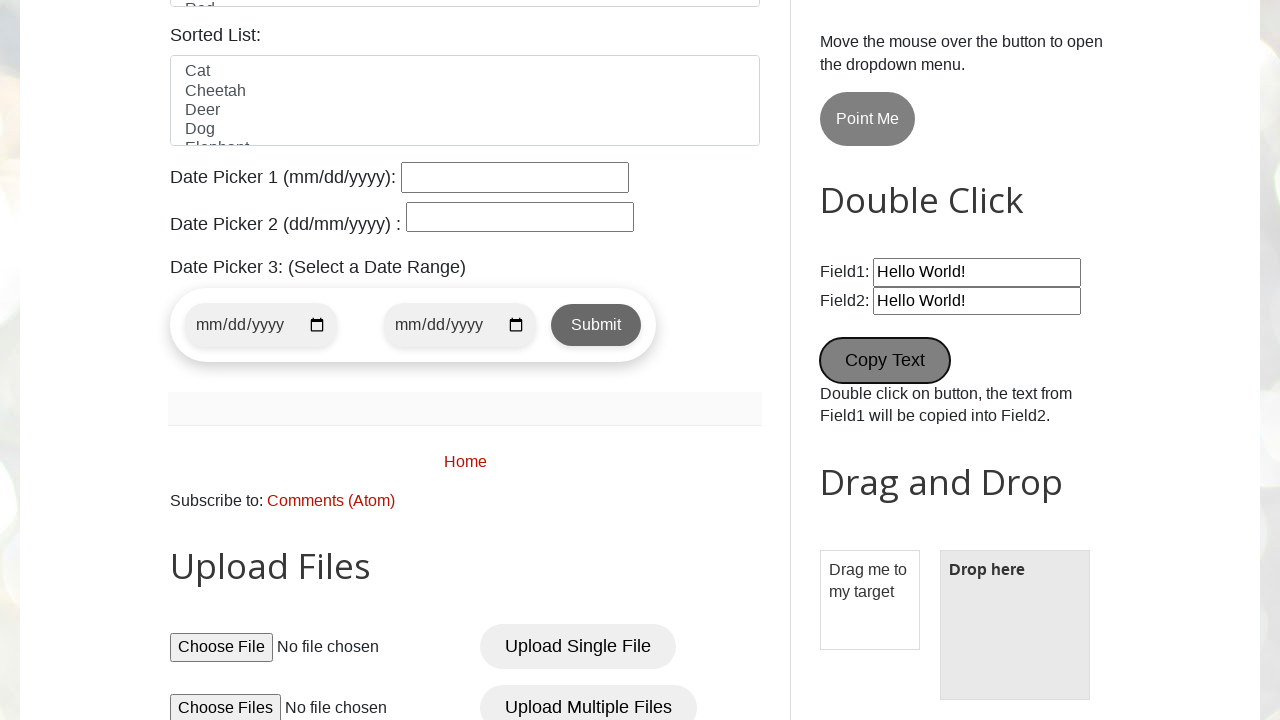